Tests sign-up error handling when entering Hebrew characters in the first name field

Starting URL: https://svburger1.co.il/#/

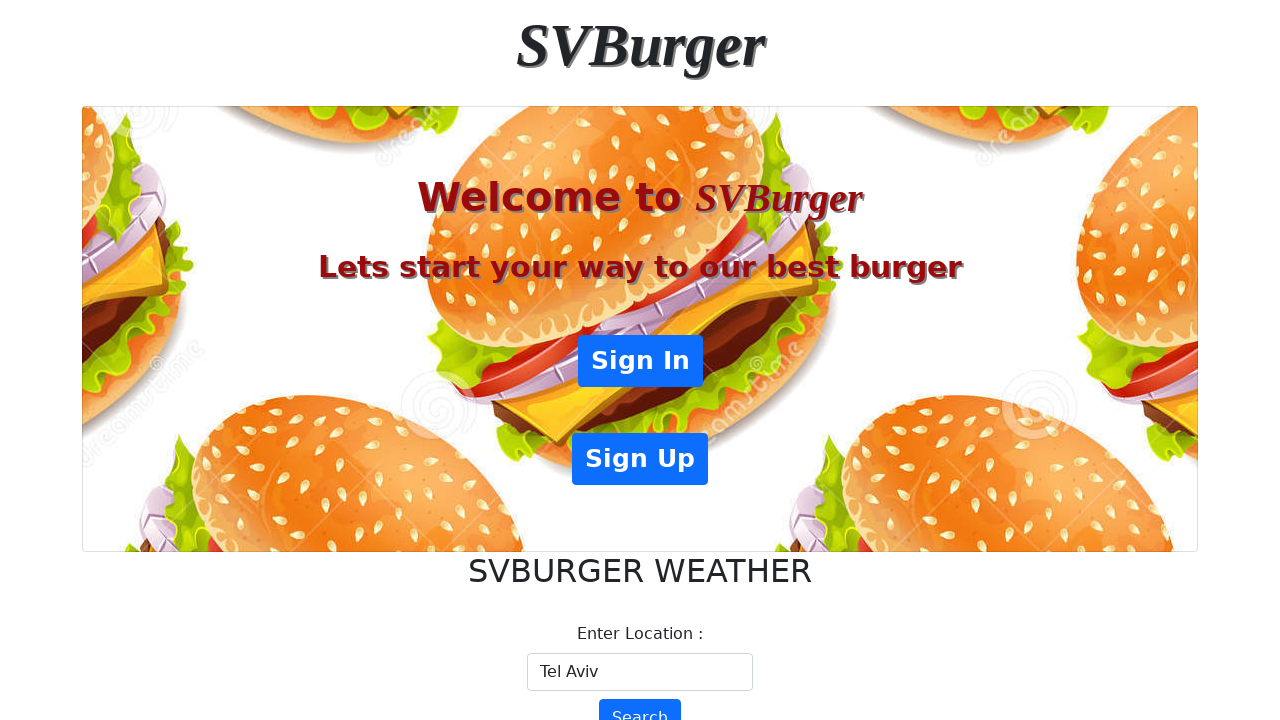

Clicked Sign Up link at (640, 459) on xpath=//a[@href = "#/SignUp"]
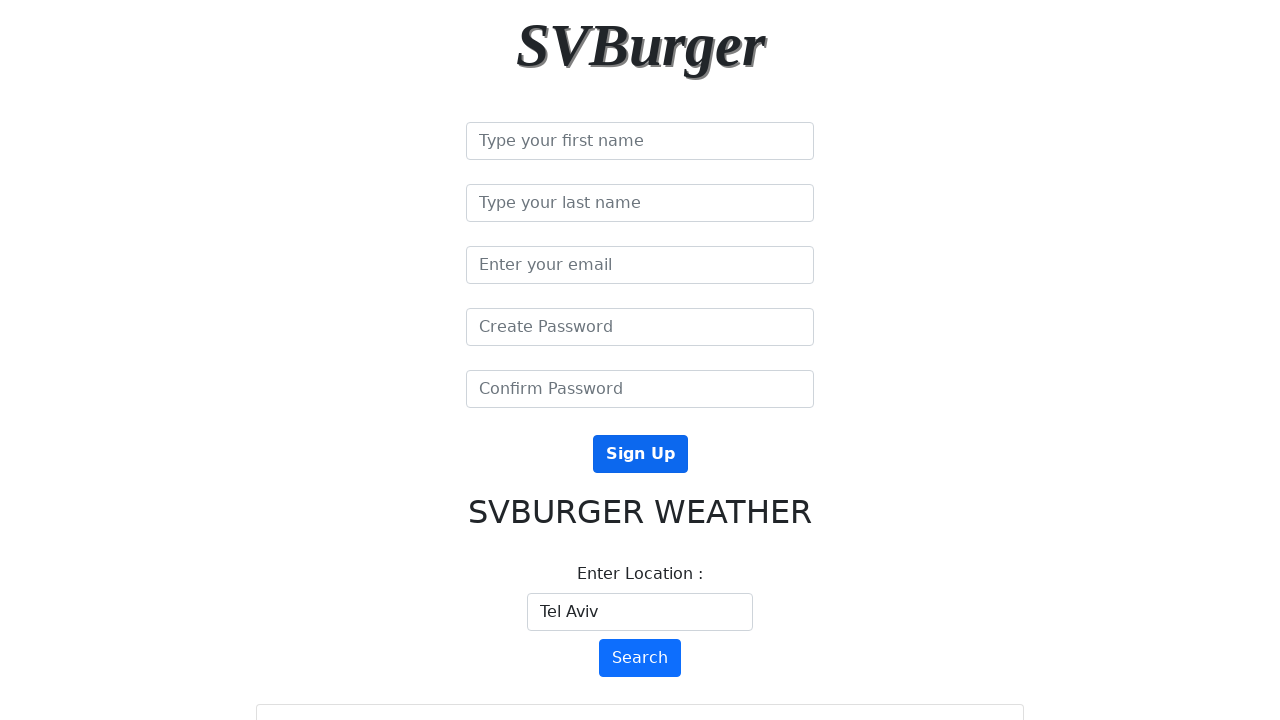

Filled first name field with Hebrew characters 'שלום' on //input[@placeholder = "Type your first name"]
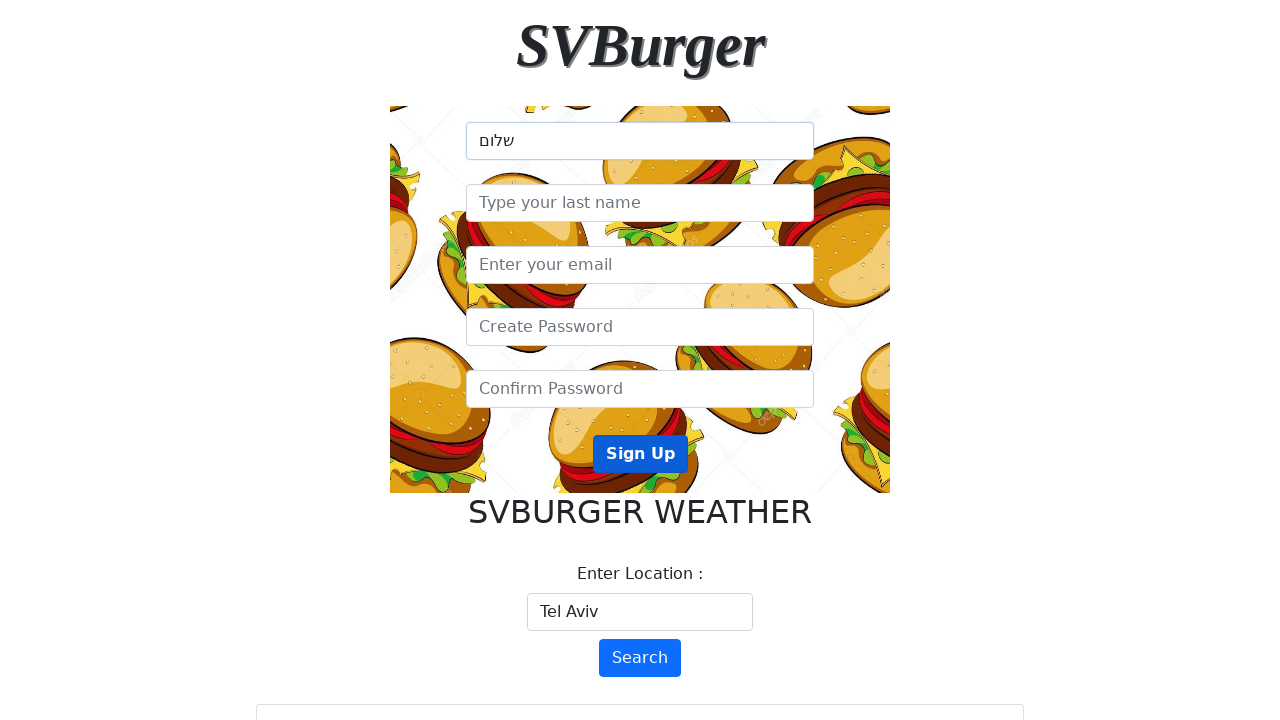

Filled last name field with 'Wilson' on //input[@placeholder = "Type your last name"]
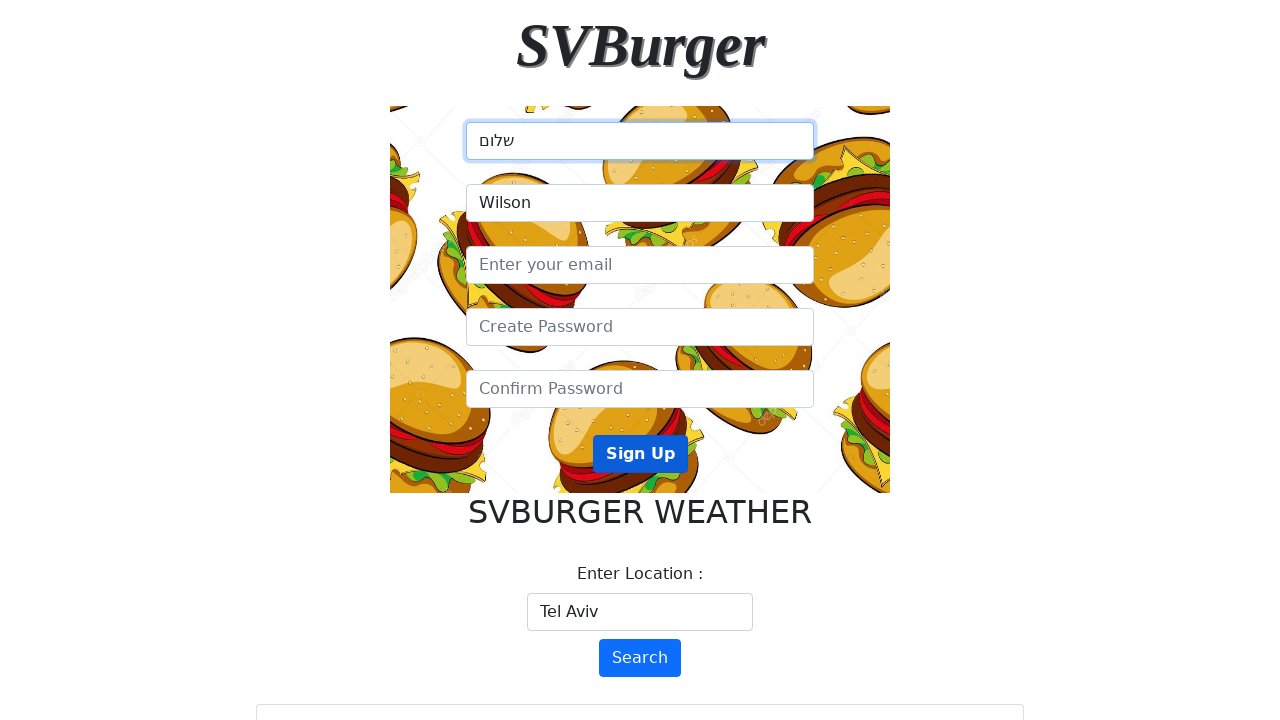

Filled email field with 'testwilson2024@gmail.com' on //input[@type= "email"]
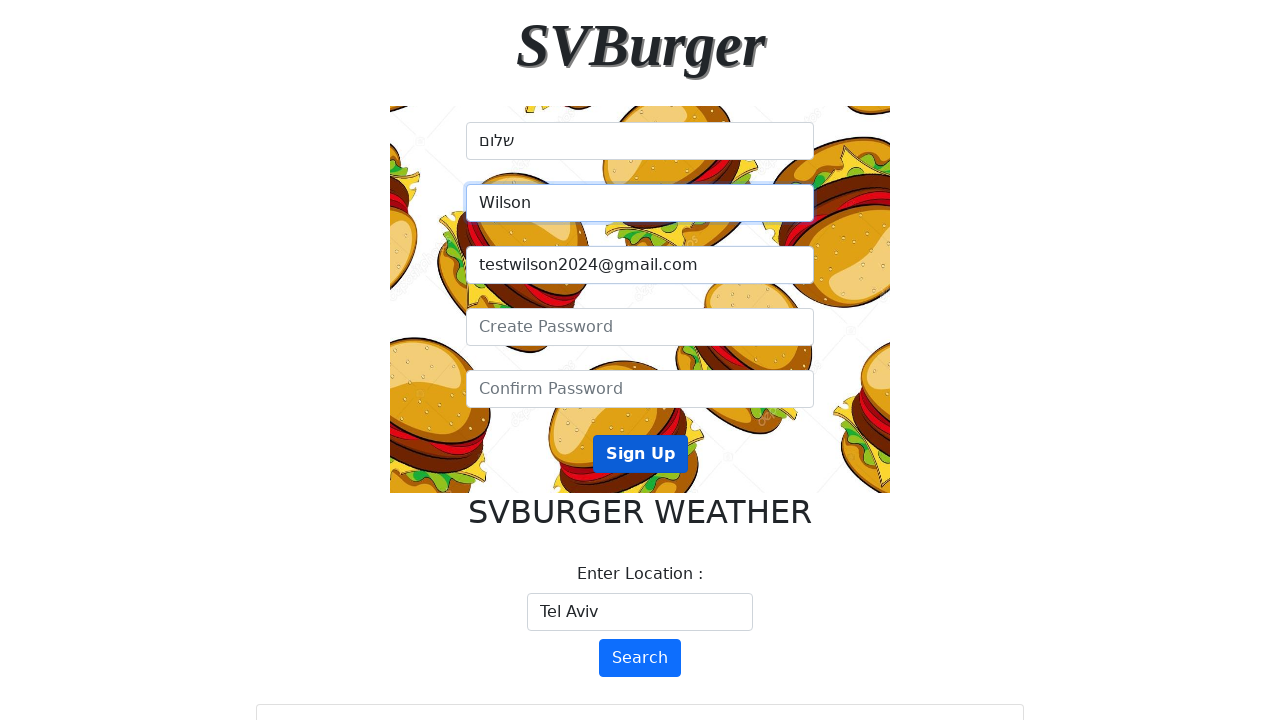

Filled password field with 'SecurePass7!' on //input[@placeholder = "Create Password"]
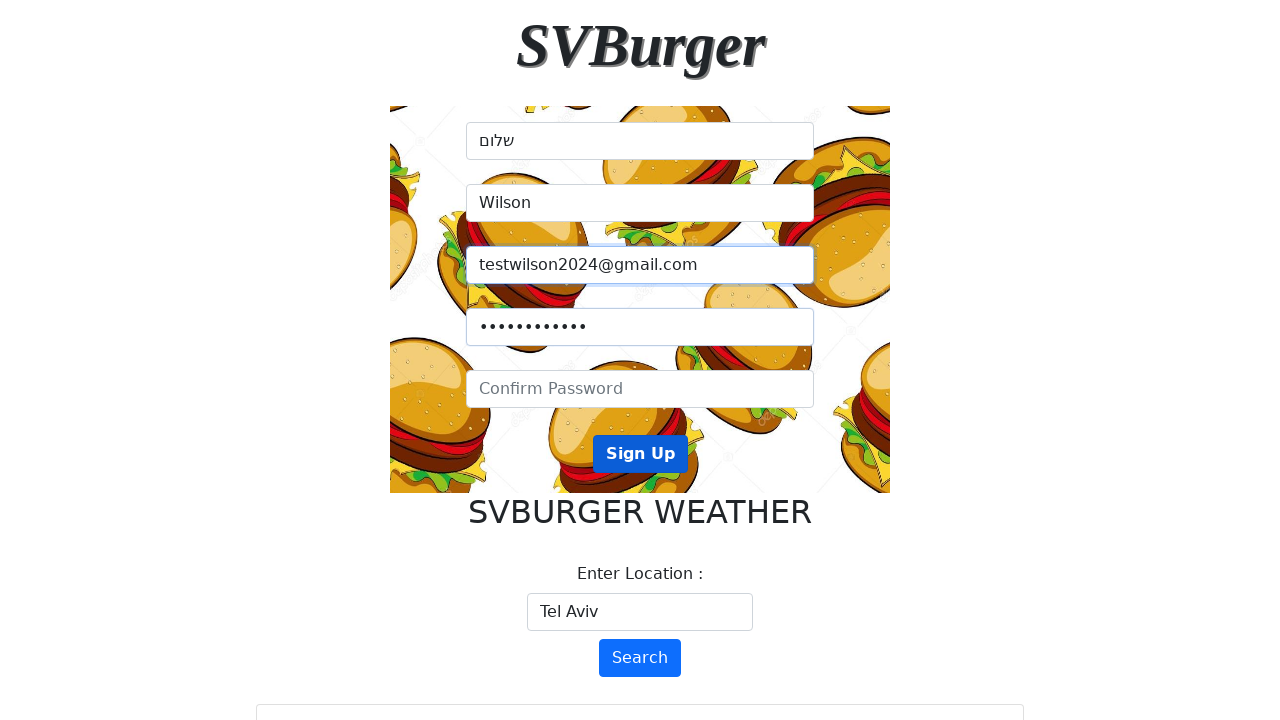

Filled confirm password field with 'SecurePass7!' on //input[@placeholder = "Confirm Password"]
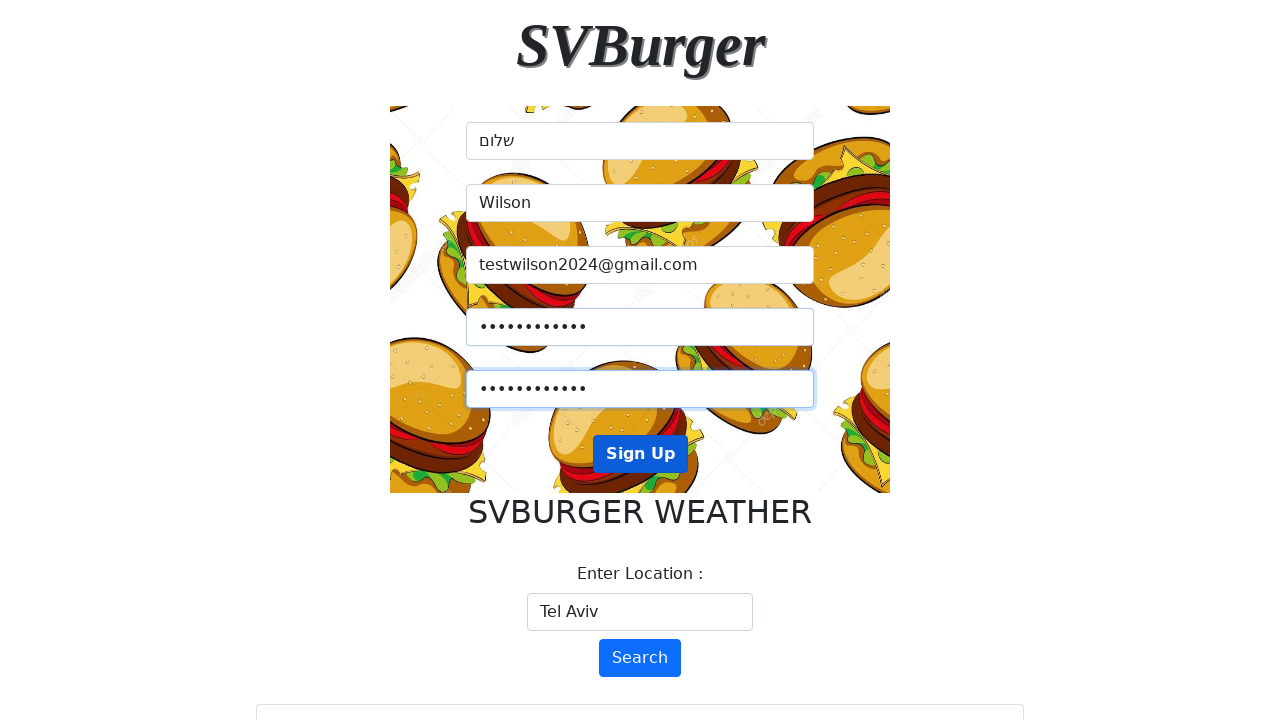

Clicked submit button to complete sign-up at (640, 454) on xpath=//button[@type = "submit"]
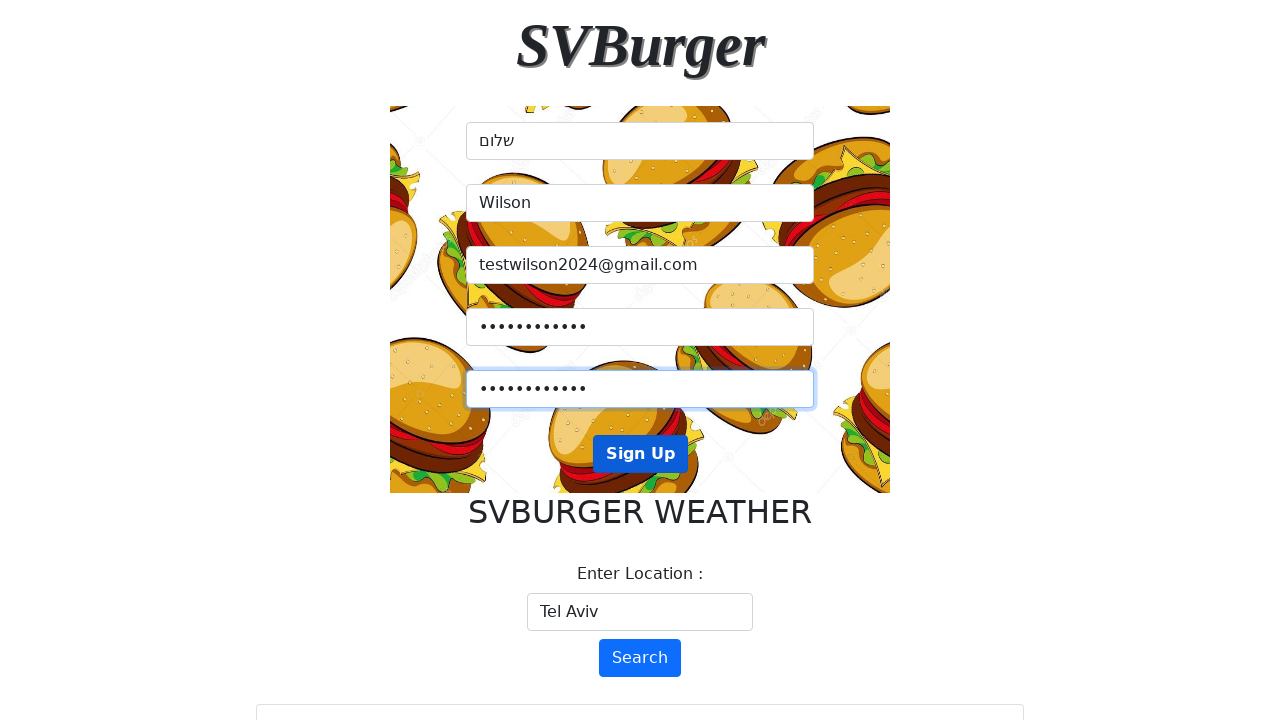

Set up dialog handler to accept alerts
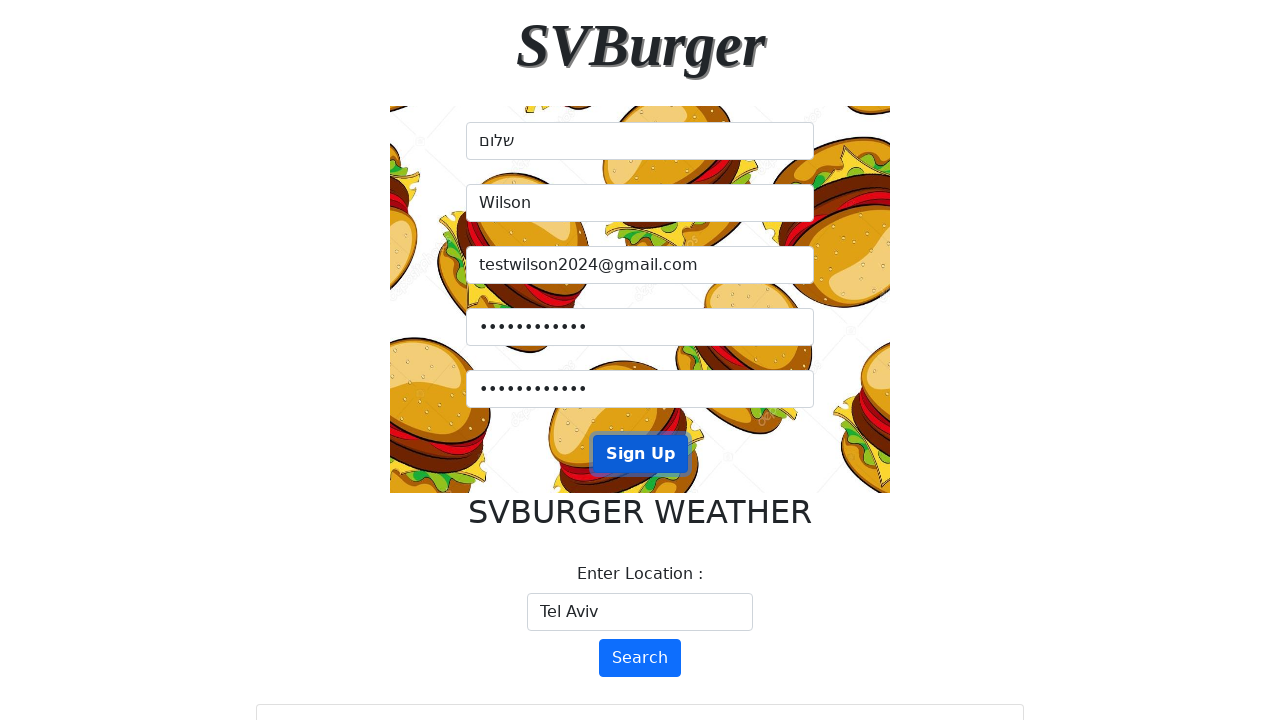

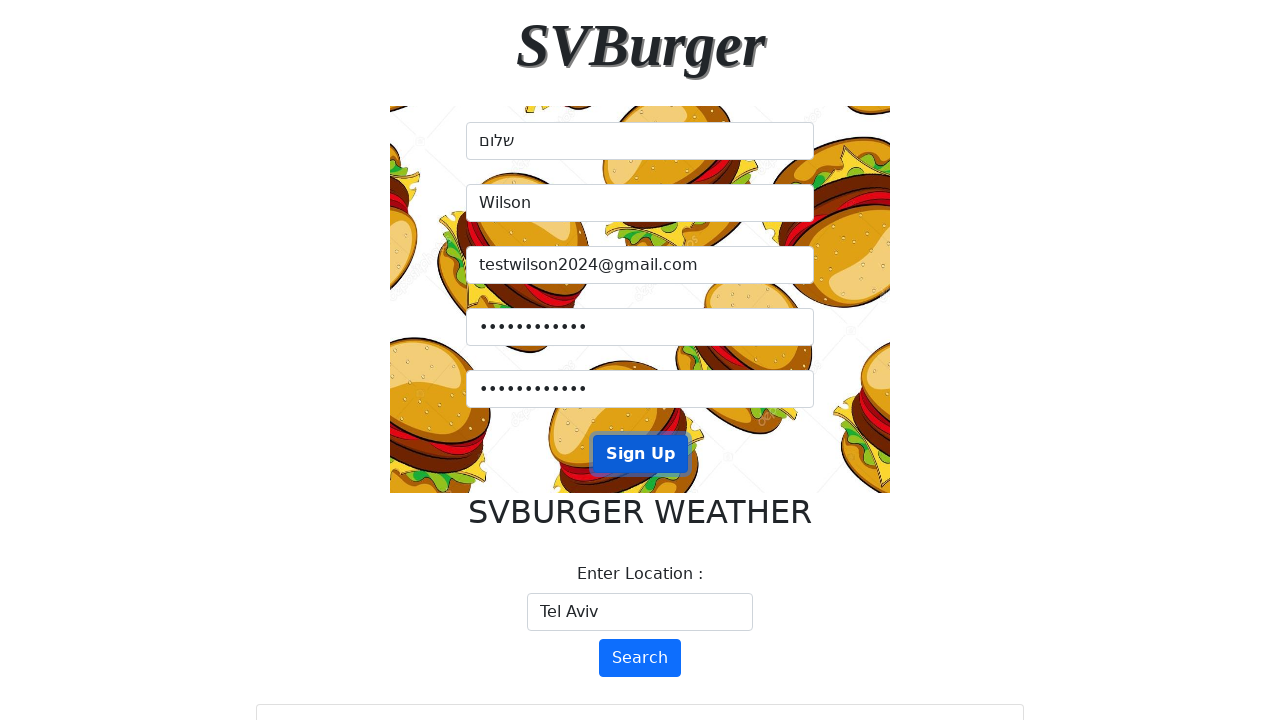